Navigates to Gmail homepage and verifies the page title is loaded

Starting URL: http://gmail.com

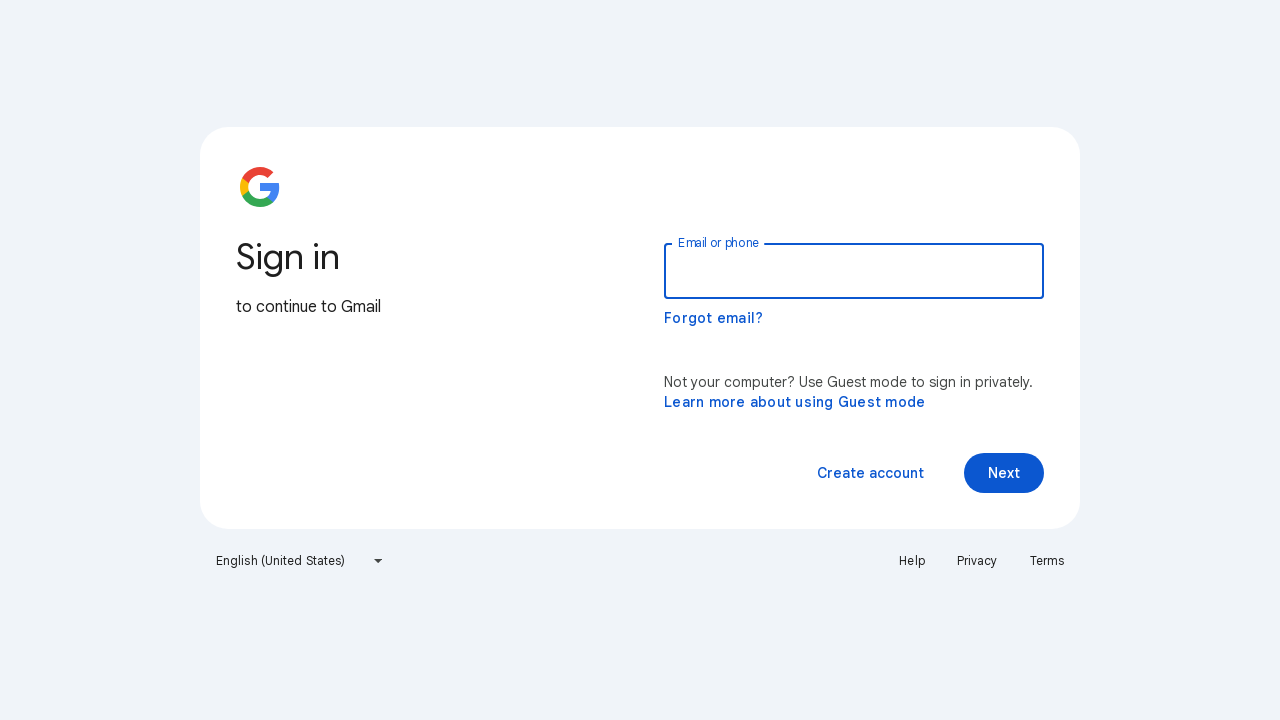

Navigated to Gmail homepage at http://gmail.com
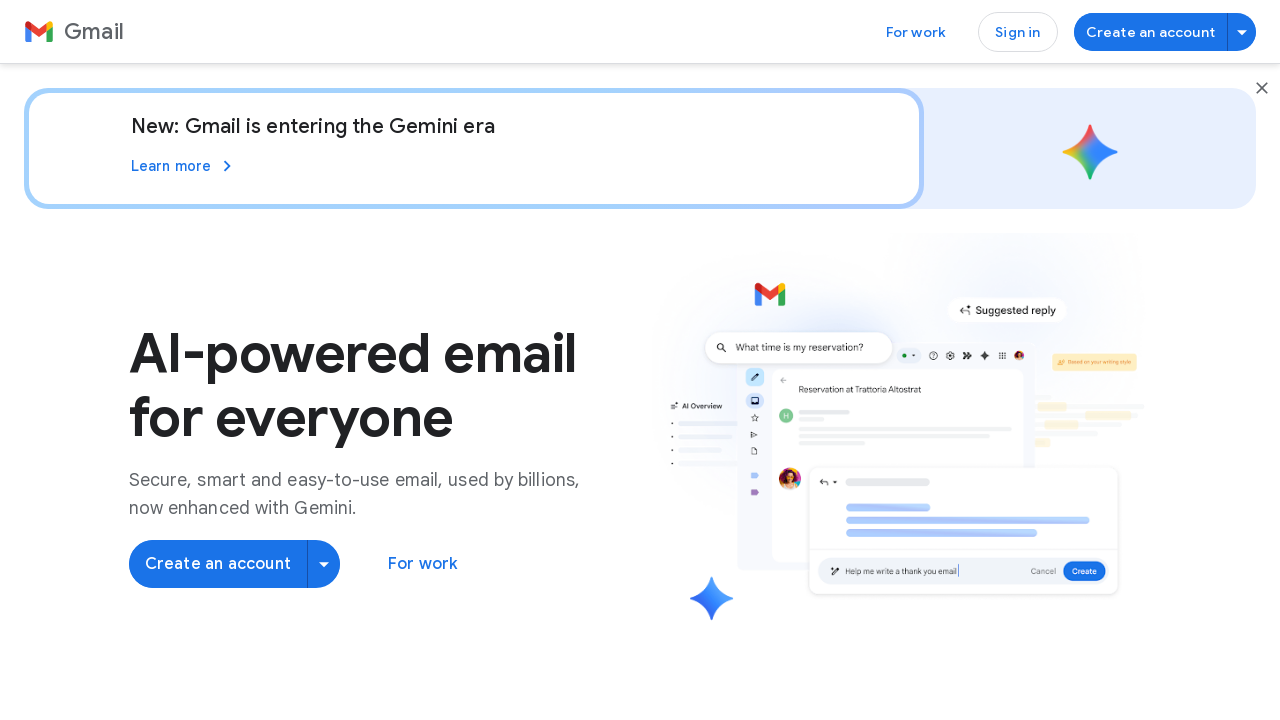

Retrieved page title
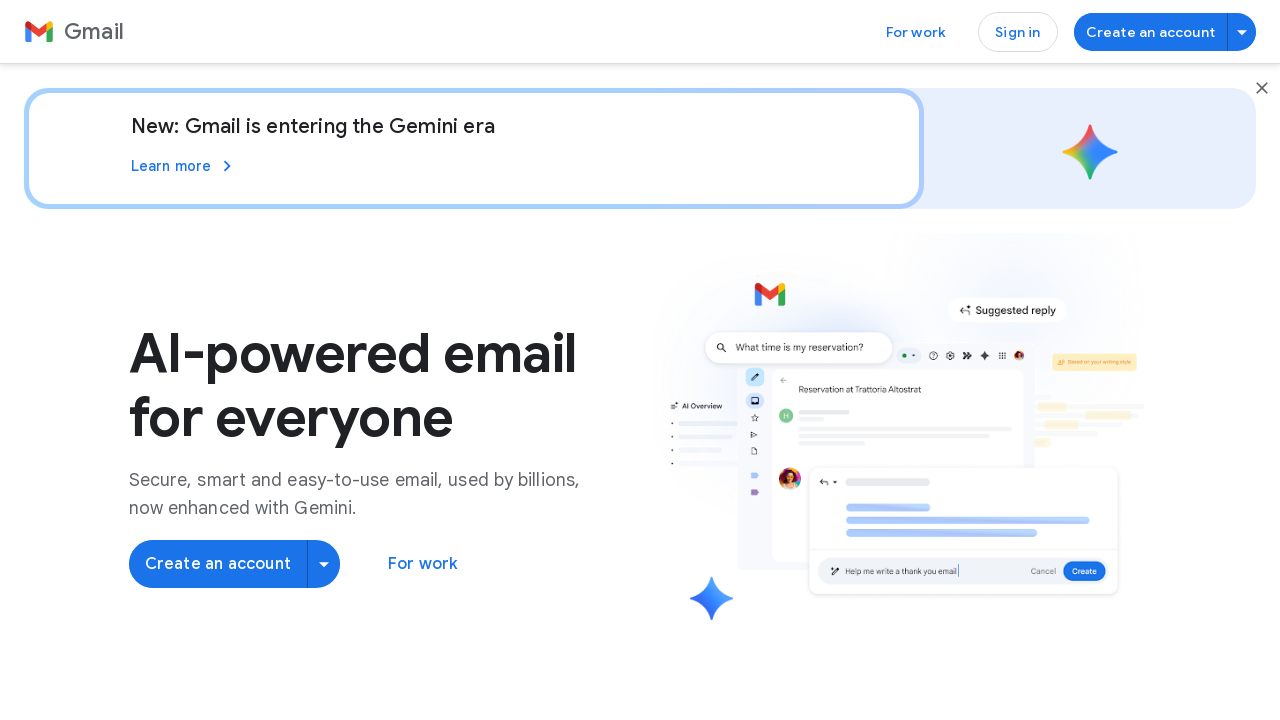

Printed page title: Gmail: Secure, AI-Powered Email for Everyone | Google Workspace
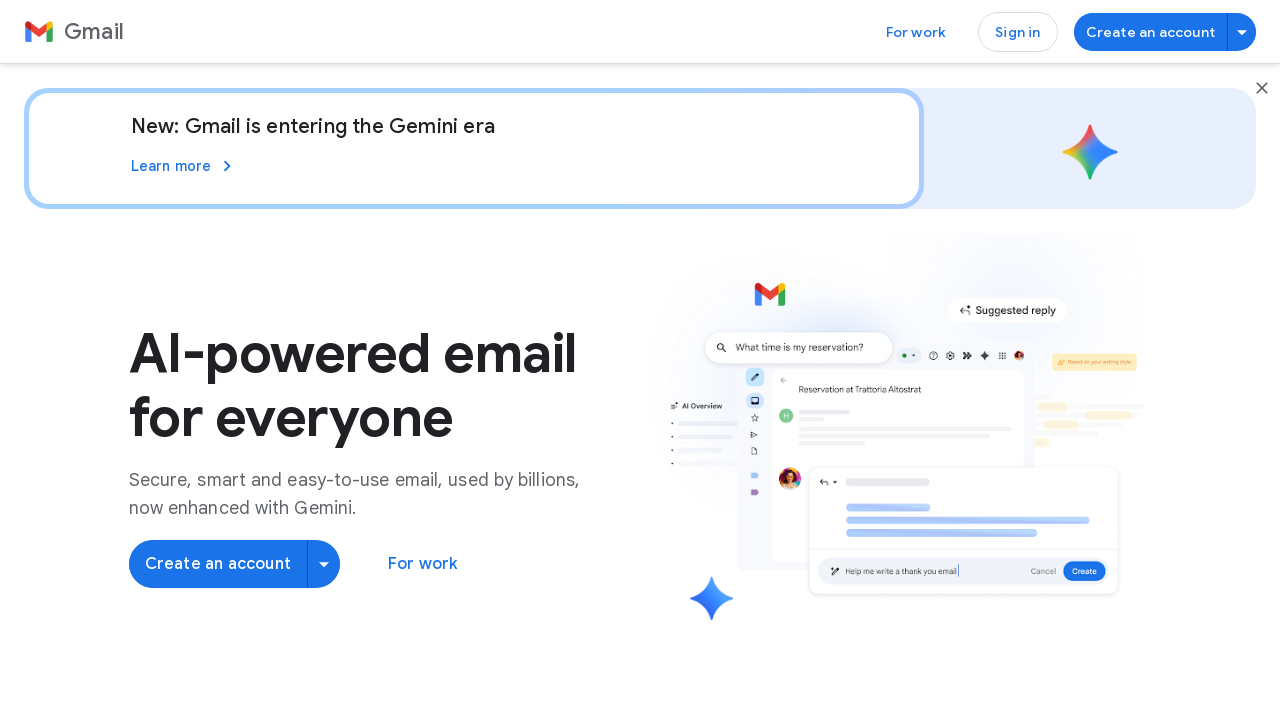

Verified that 'Gmail' is present in the page title
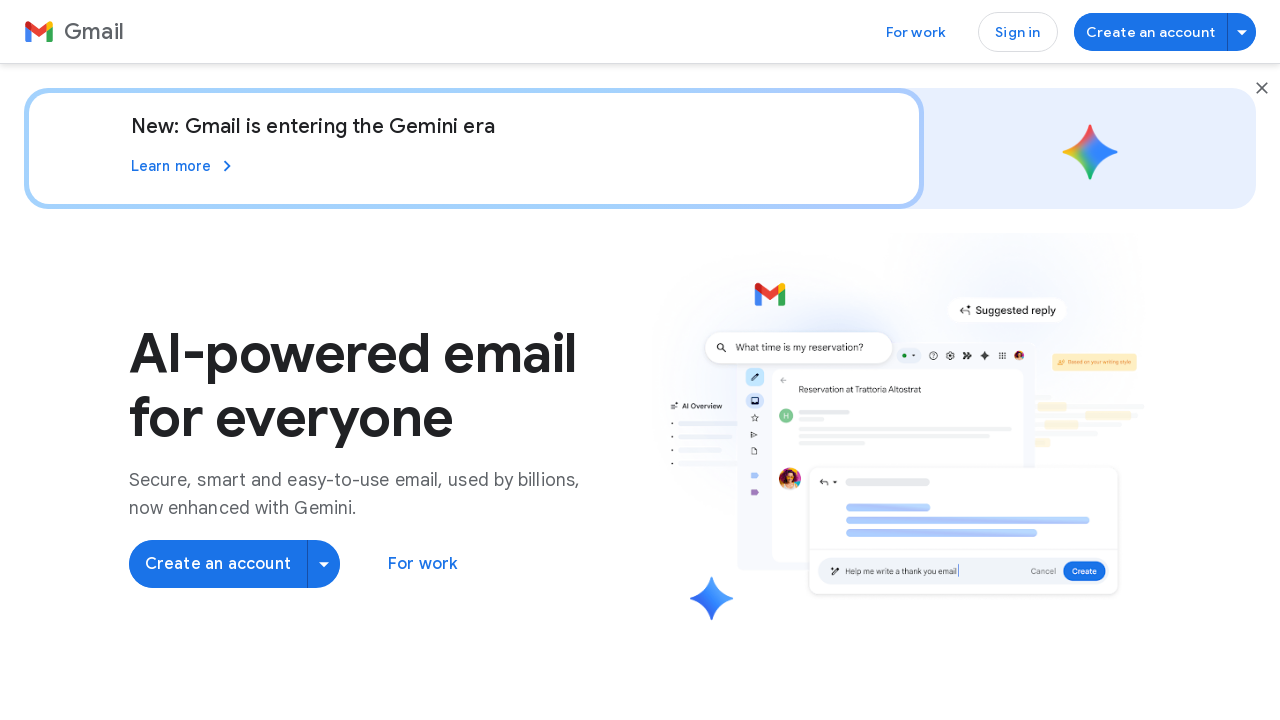

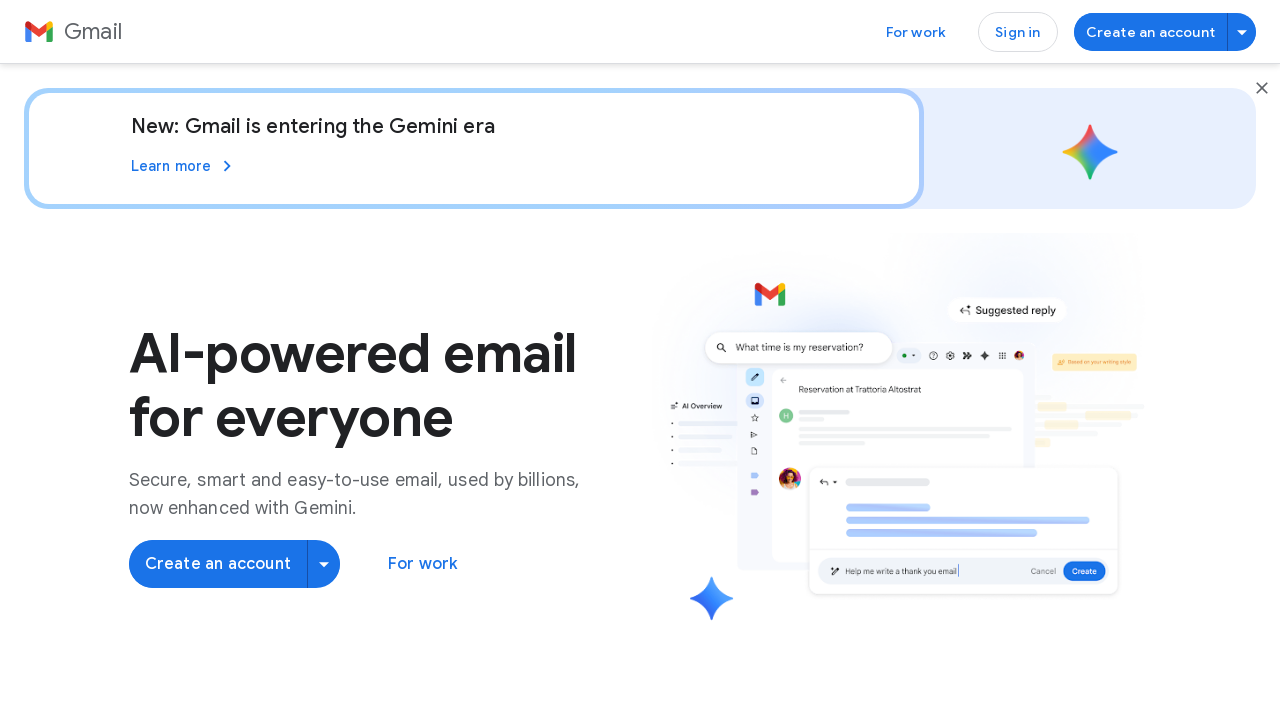